Tests form submission with space characters in required fields

Starting URL: https://suninjuly.github.io/registration1.html

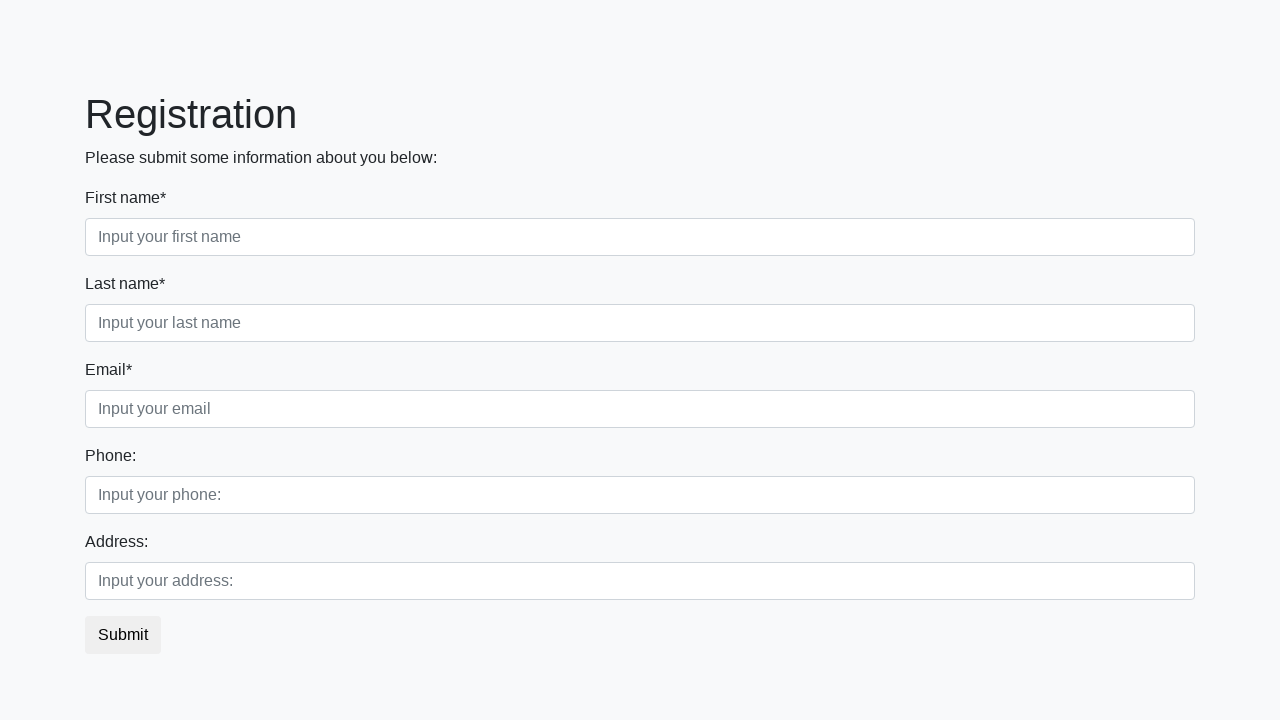

Filled first name field with space character on [placeholder='Input your first name']
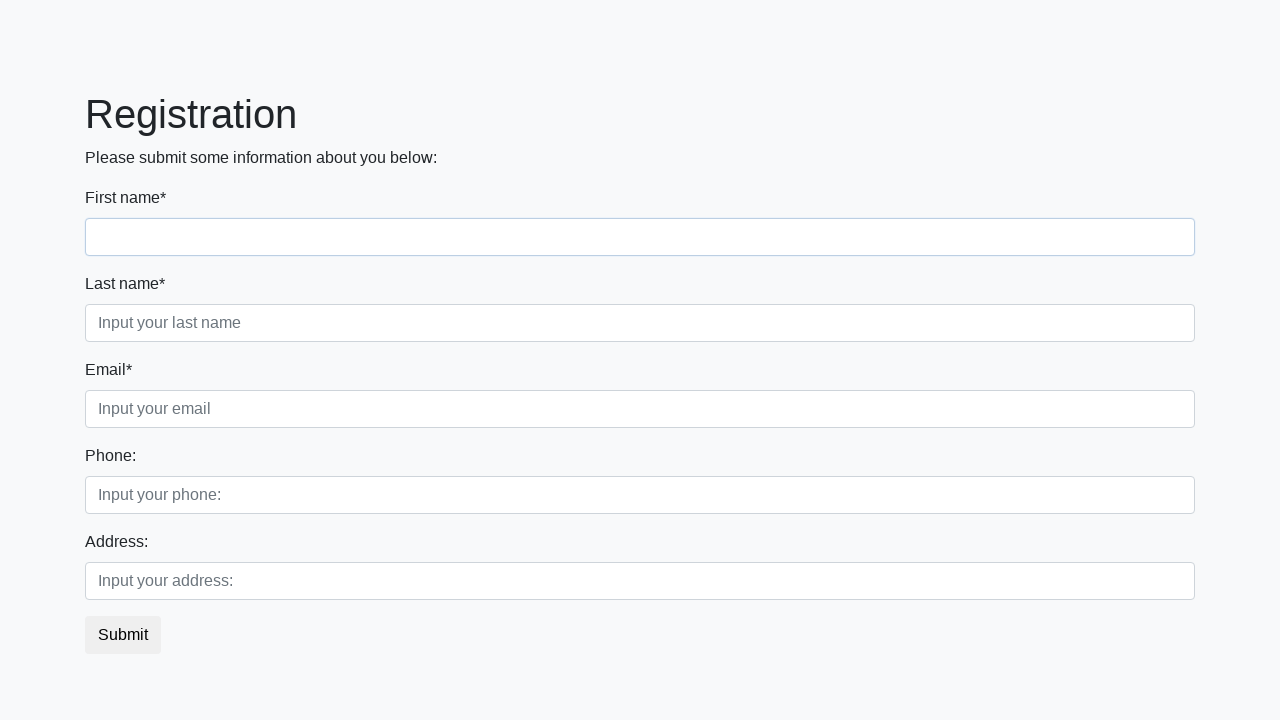

Filled last name field with space character on [placeholder='Input your last name']
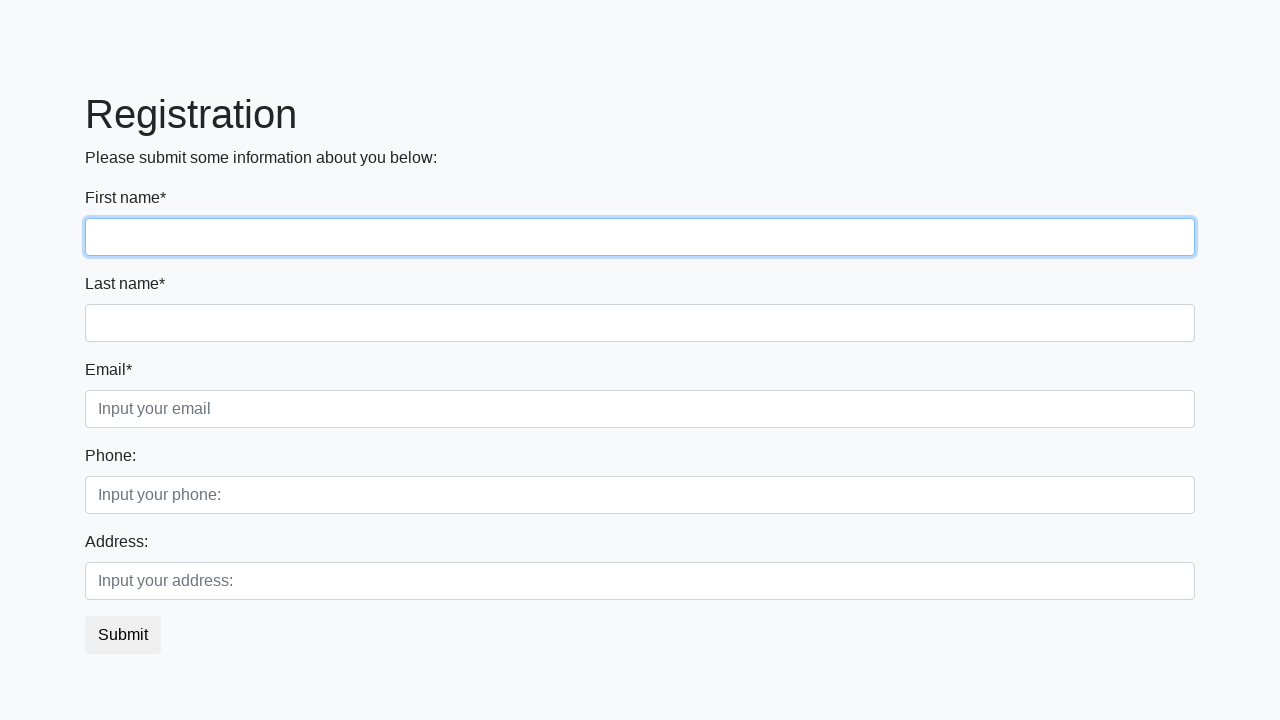

Filled email field with space character on [placeholder='Input your email']
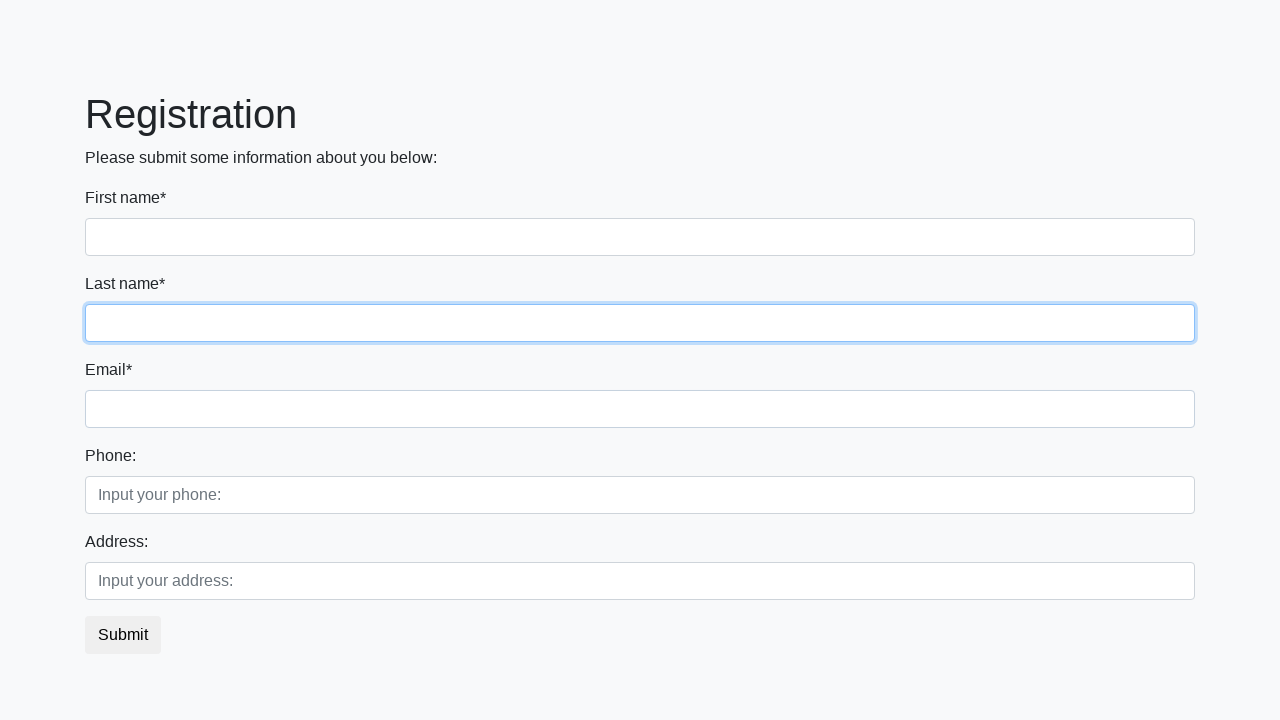

Clicked submit button to submit form with space characters at (123, 635) on [type='submit']
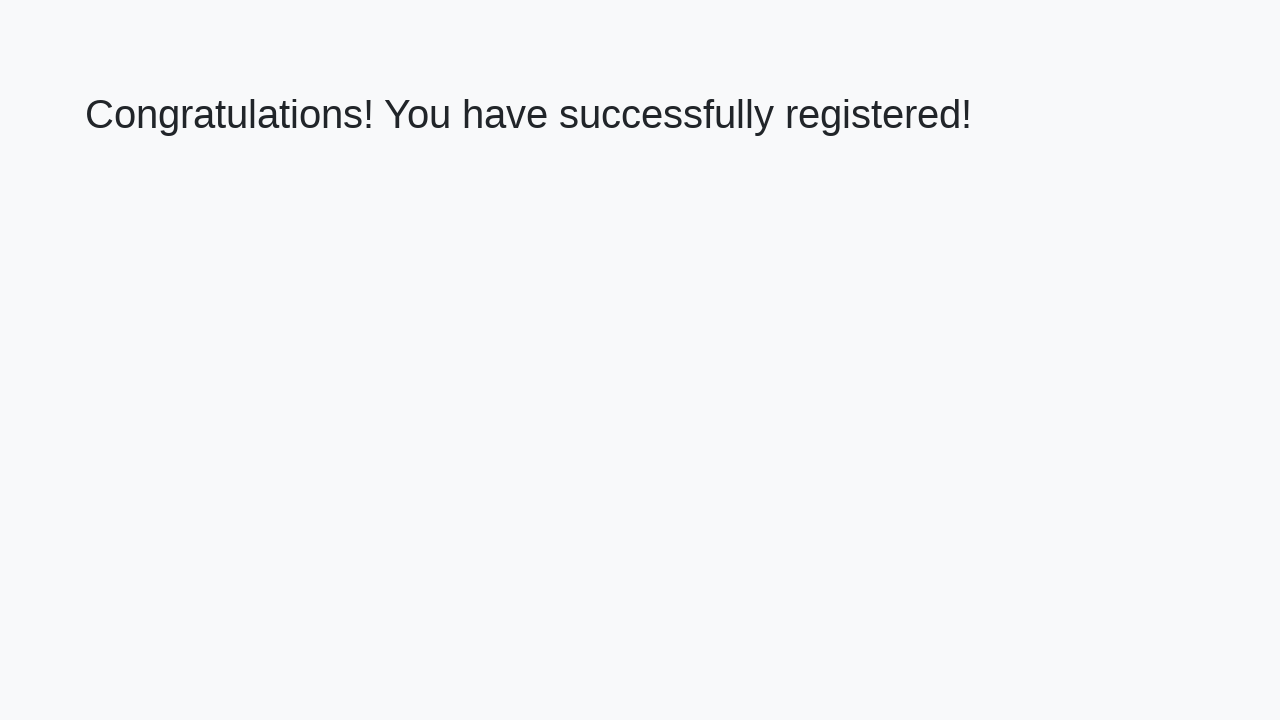

Success header element loaded
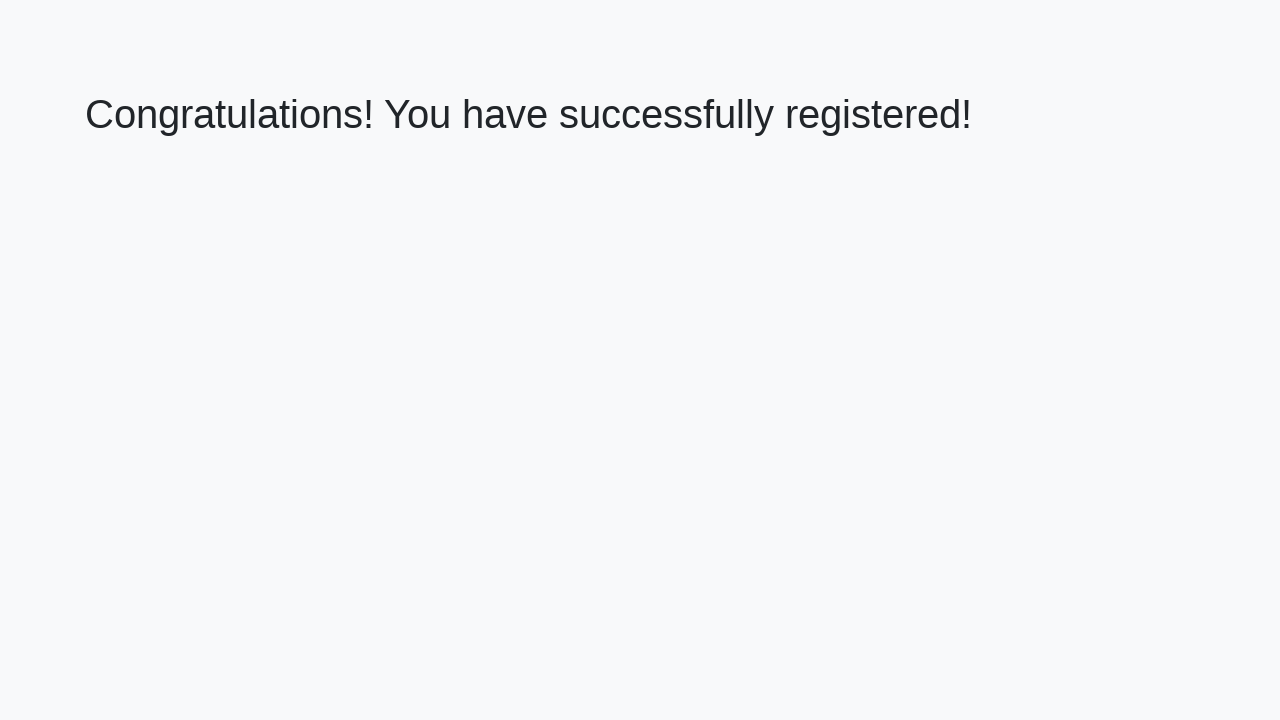

Located h1 header element
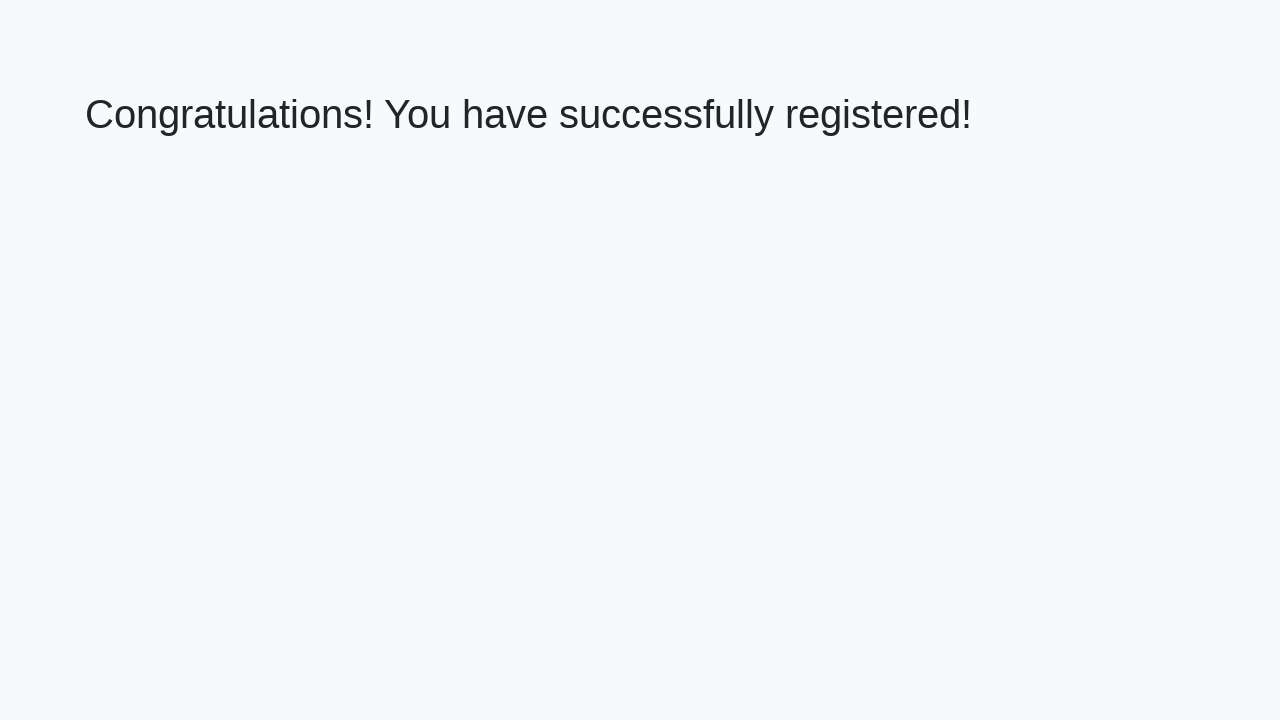

Verified 'Congratulations!' message is present in header
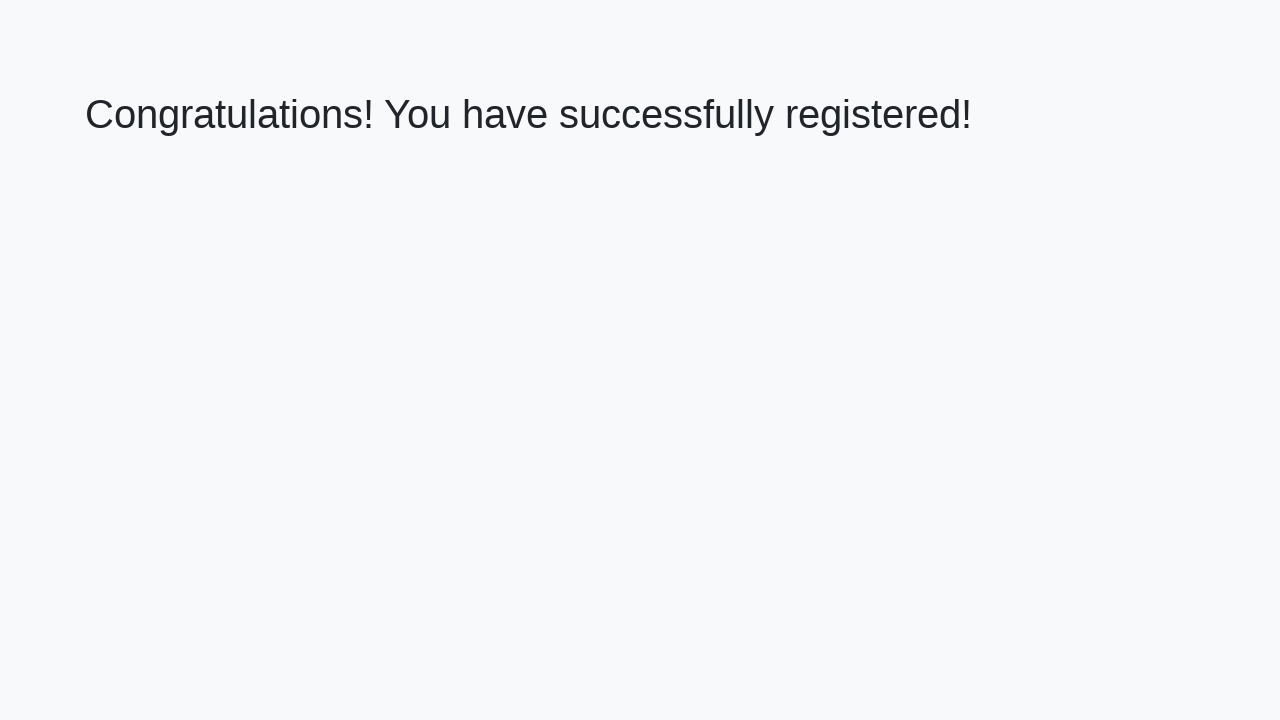

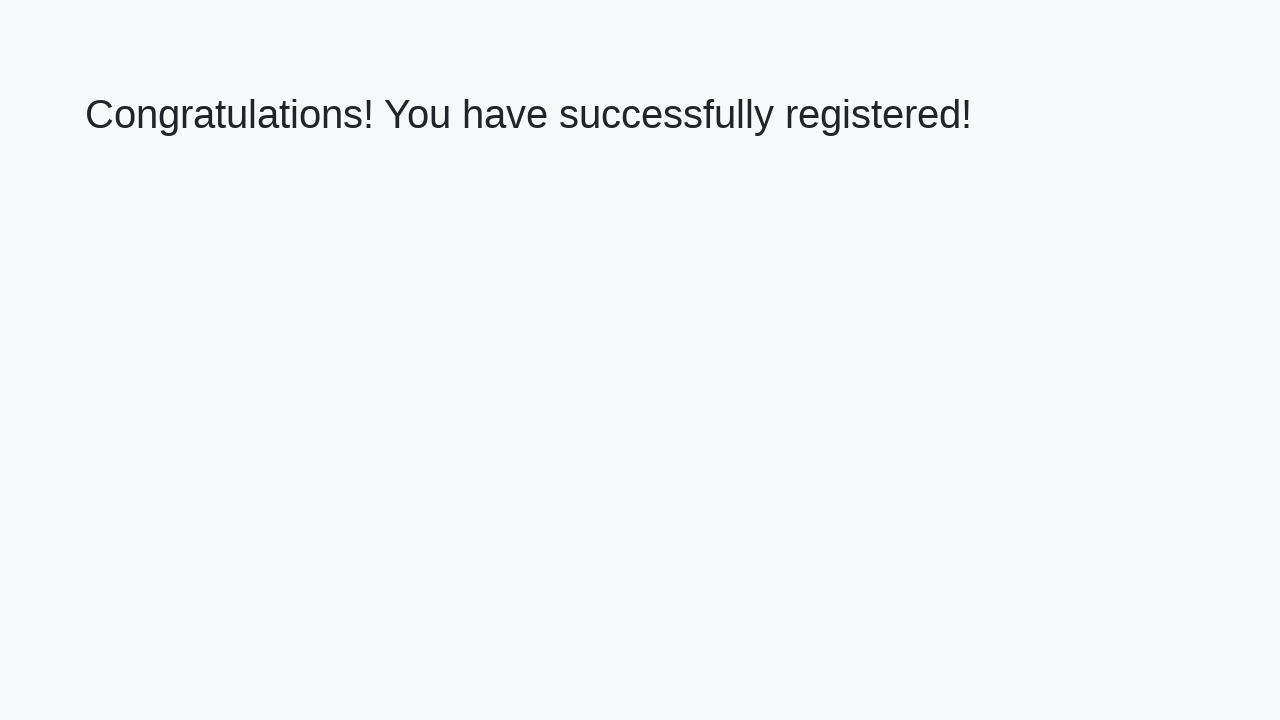